Checks if the language/region indicator shows "EMEA"

Starting URL: https://www.safespec.dupont.co.uk/

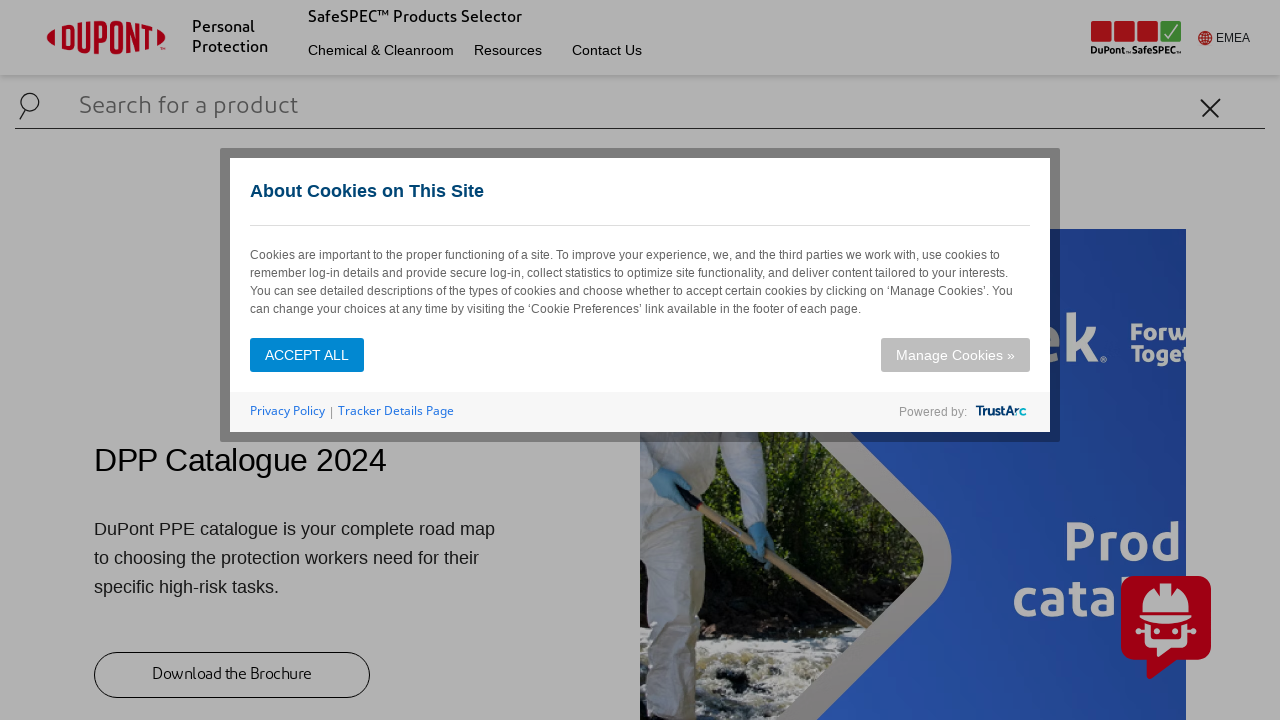

Navigated to https://www.safespec.dupont.co.uk/
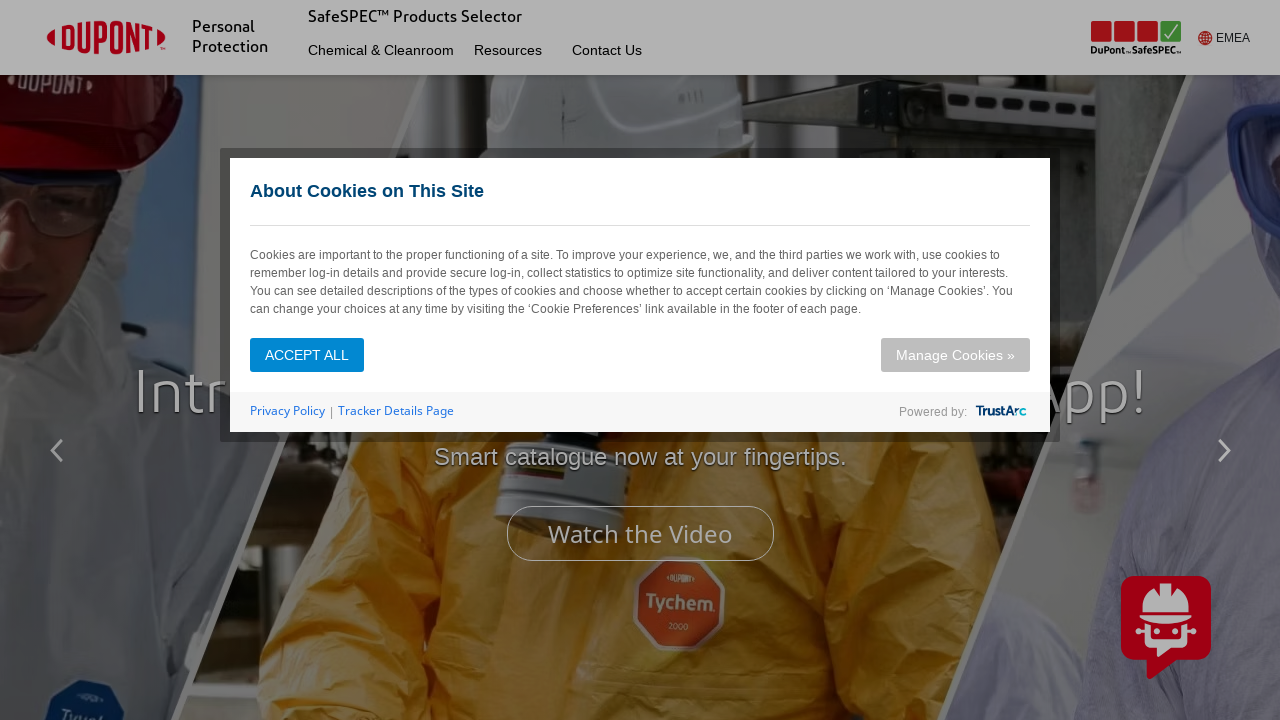

Located language/region indicator element with class 'white-clr'
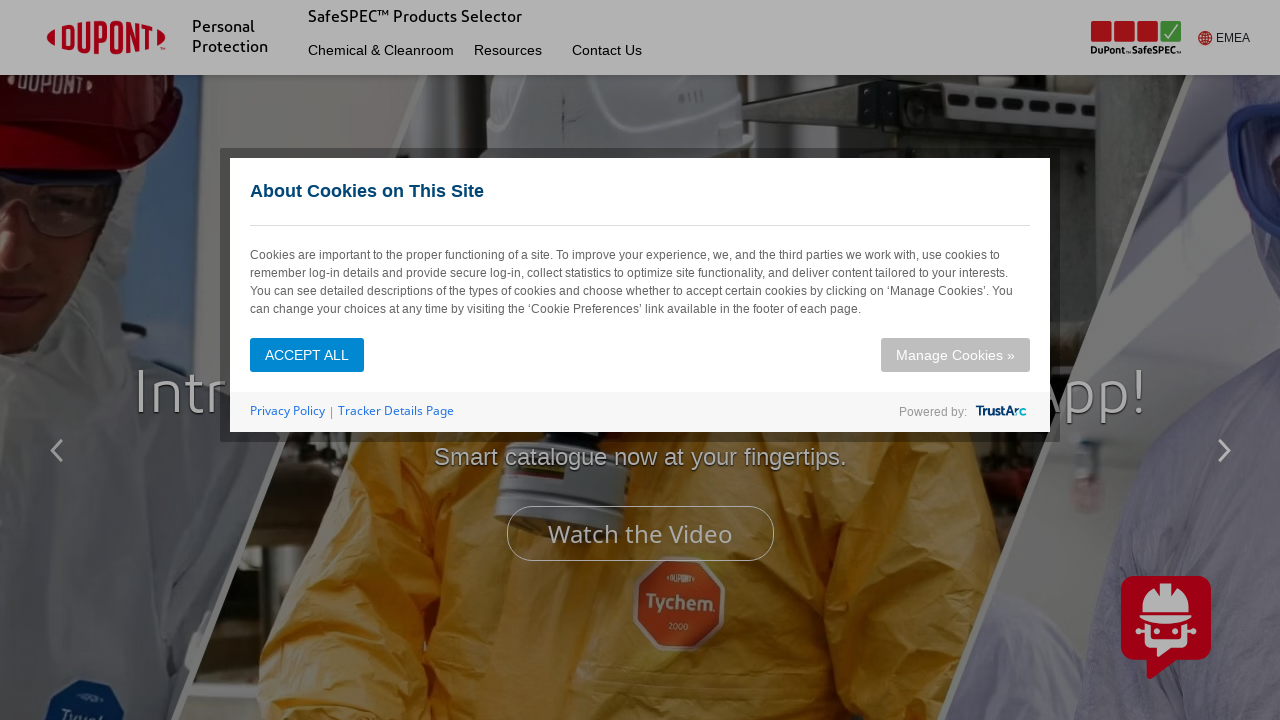

Retrieved language/region text: 
								Tyvek ®/Tychem ®
							
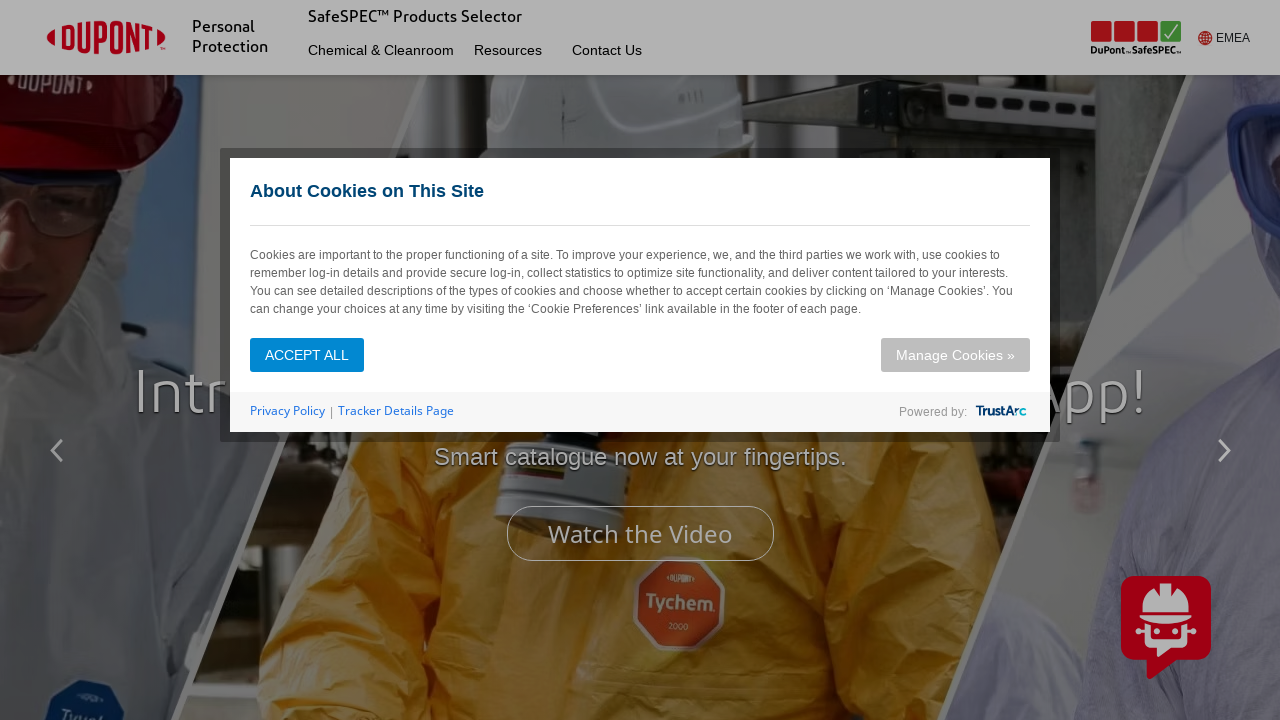

Verified language/region indicator shows: 
								Tyvek ®/Tychem ®
							
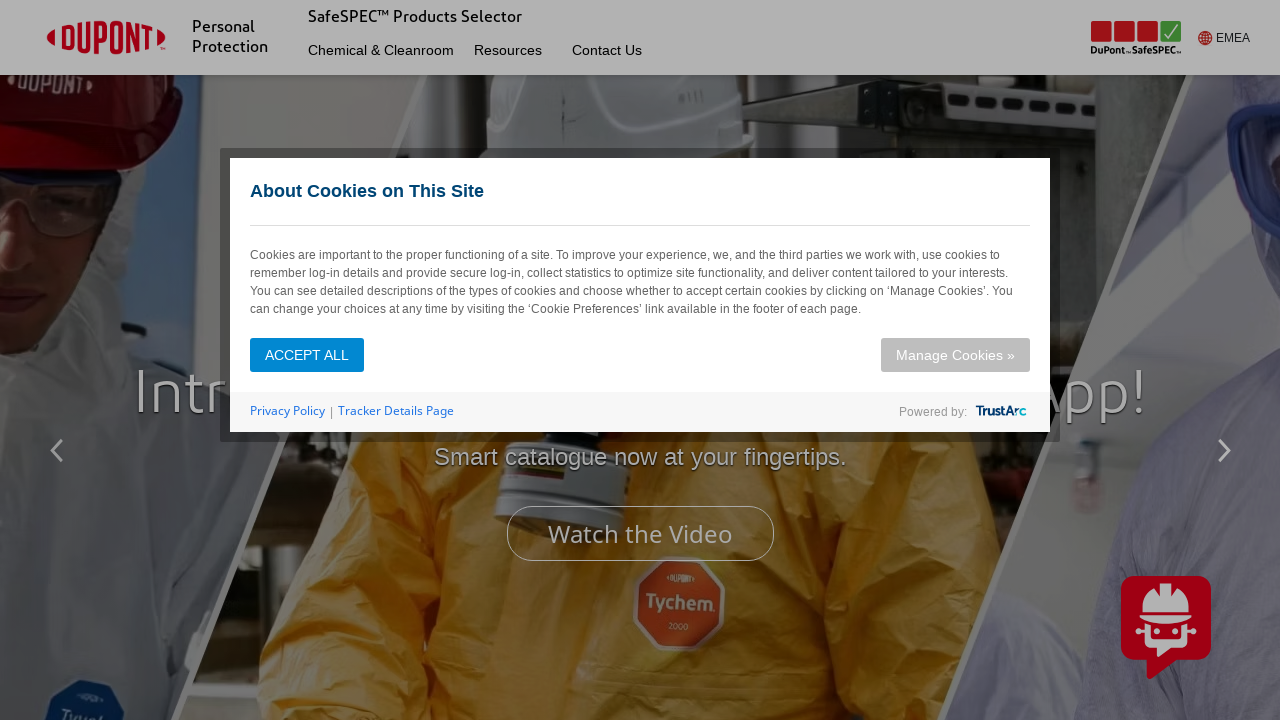

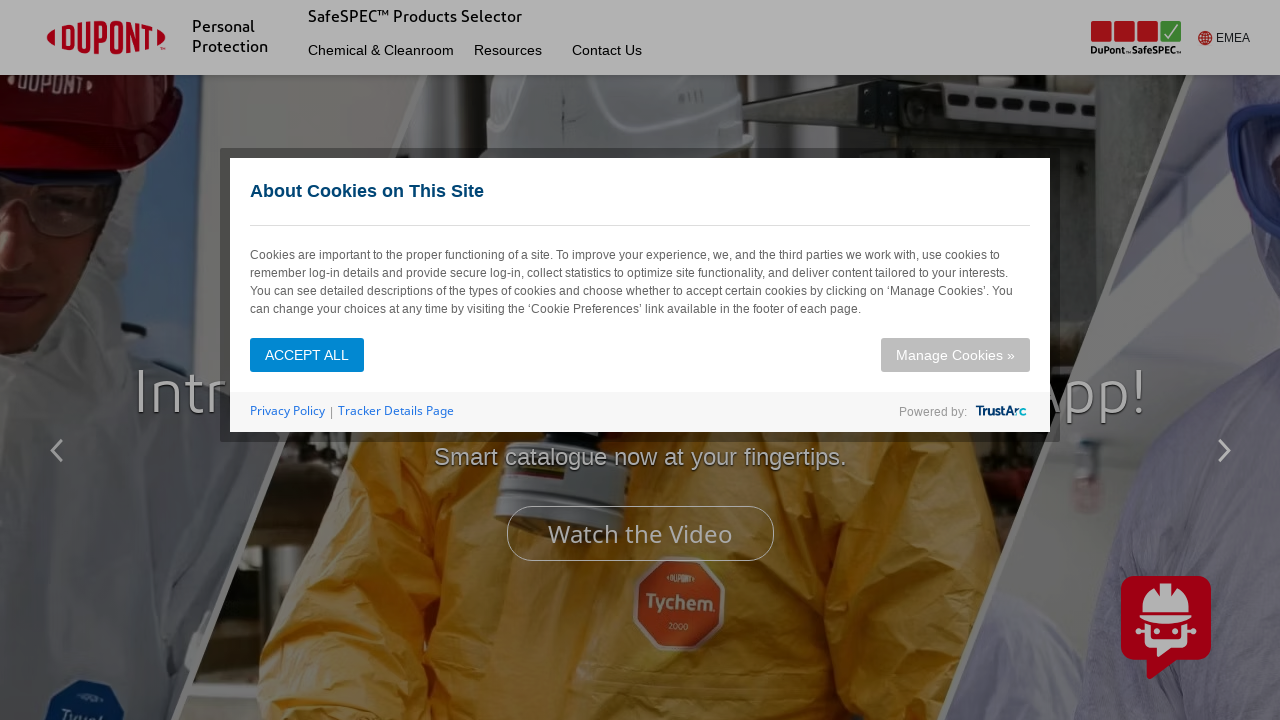